Tests Python.org search functionality by entering a search query and verifying results are displayed

Starting URL: http://www.python.org

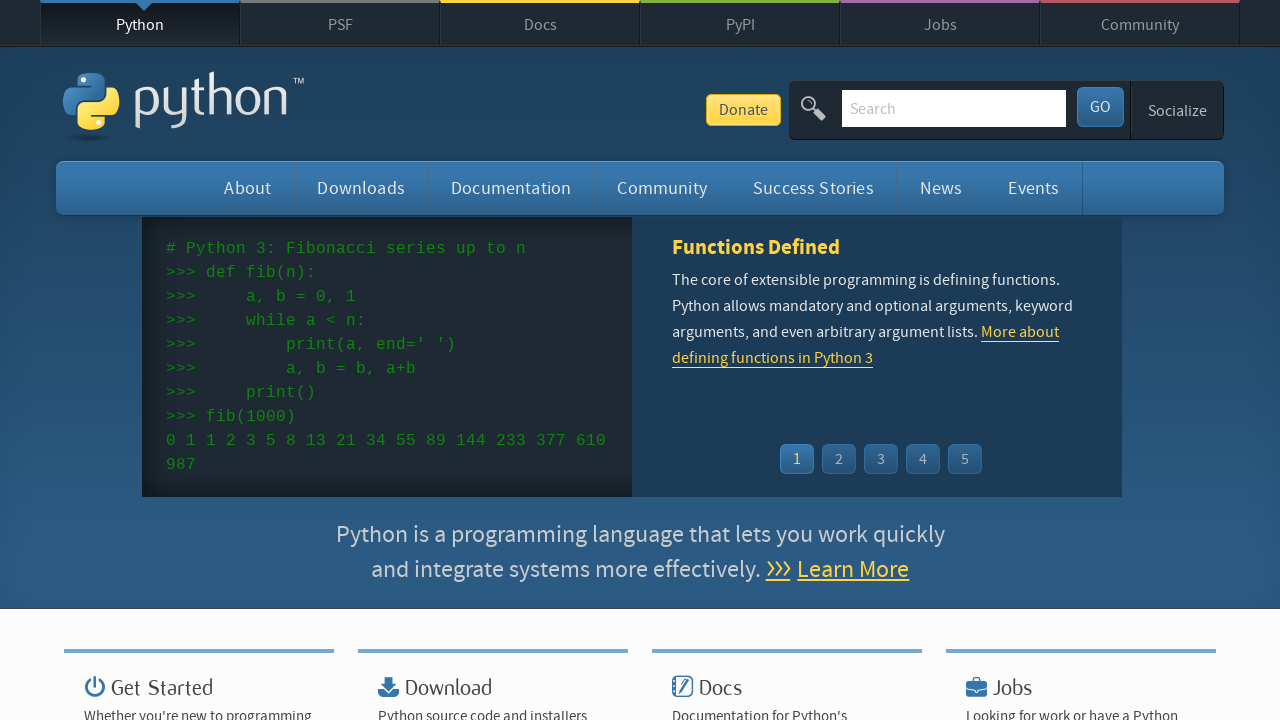

Located search input field with name 'q'
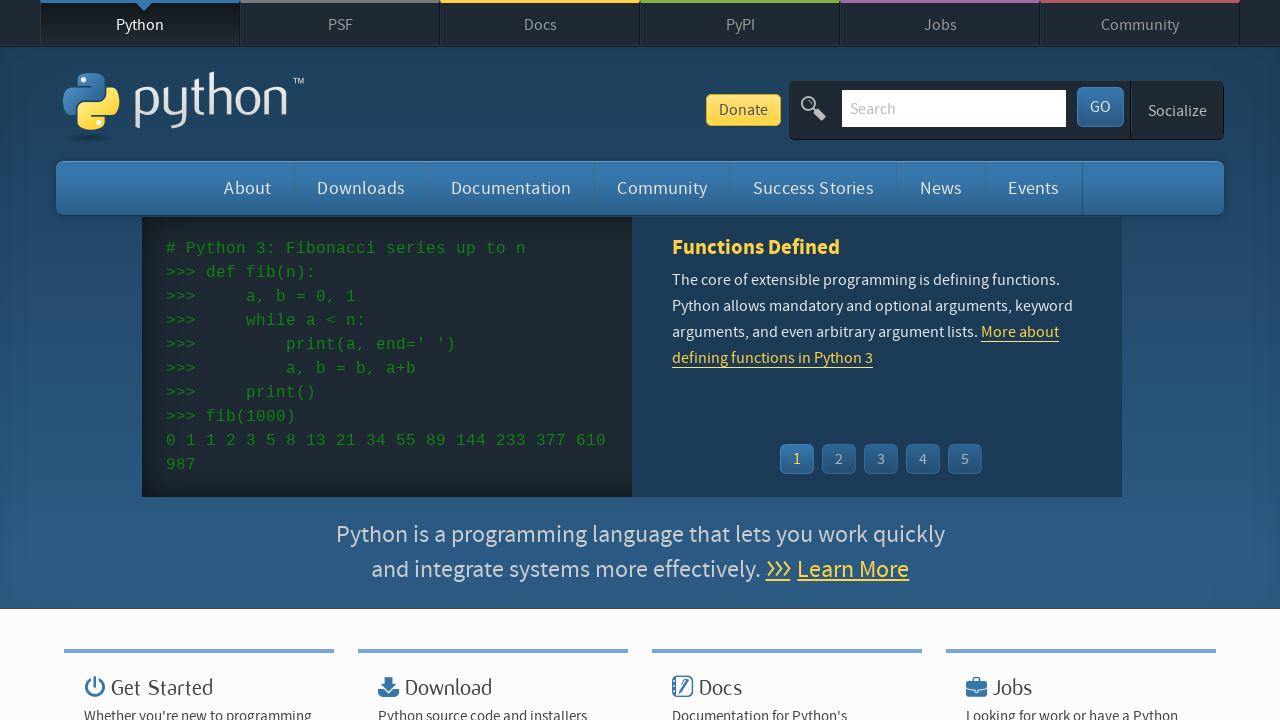

Cleared search input field on input[name='q']
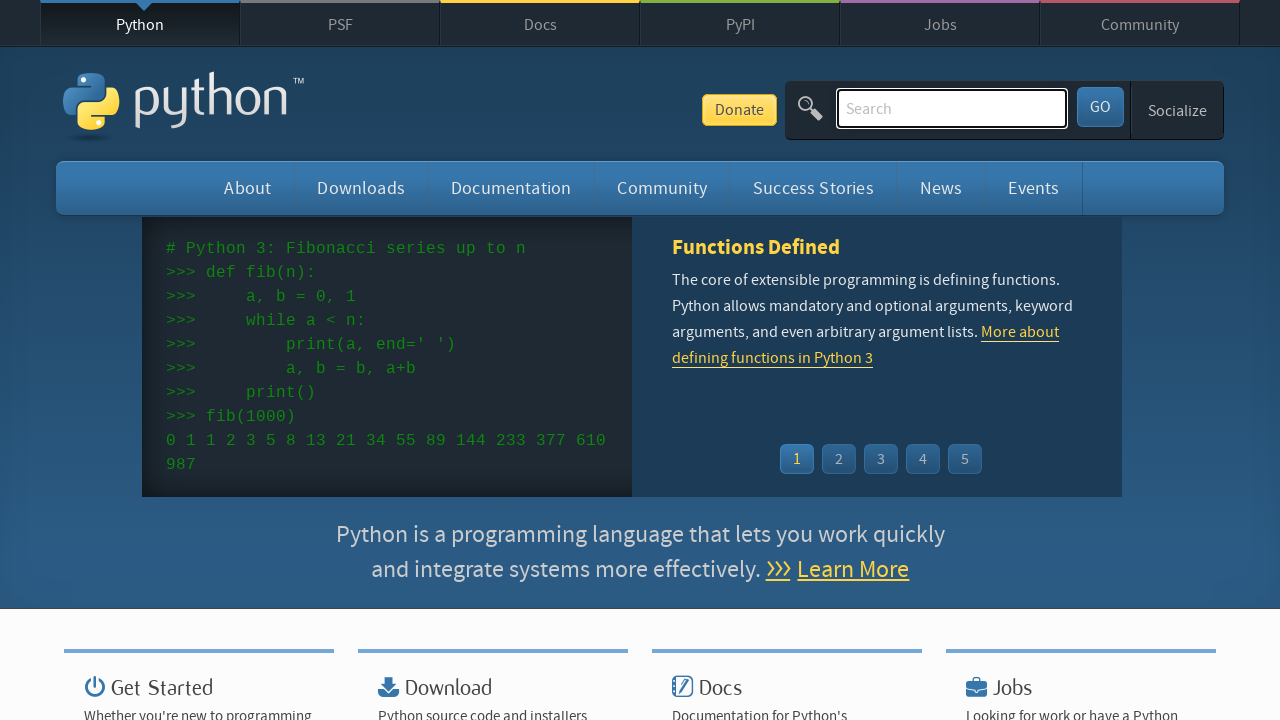

Filled search field with 'pycon' on input[name='q']
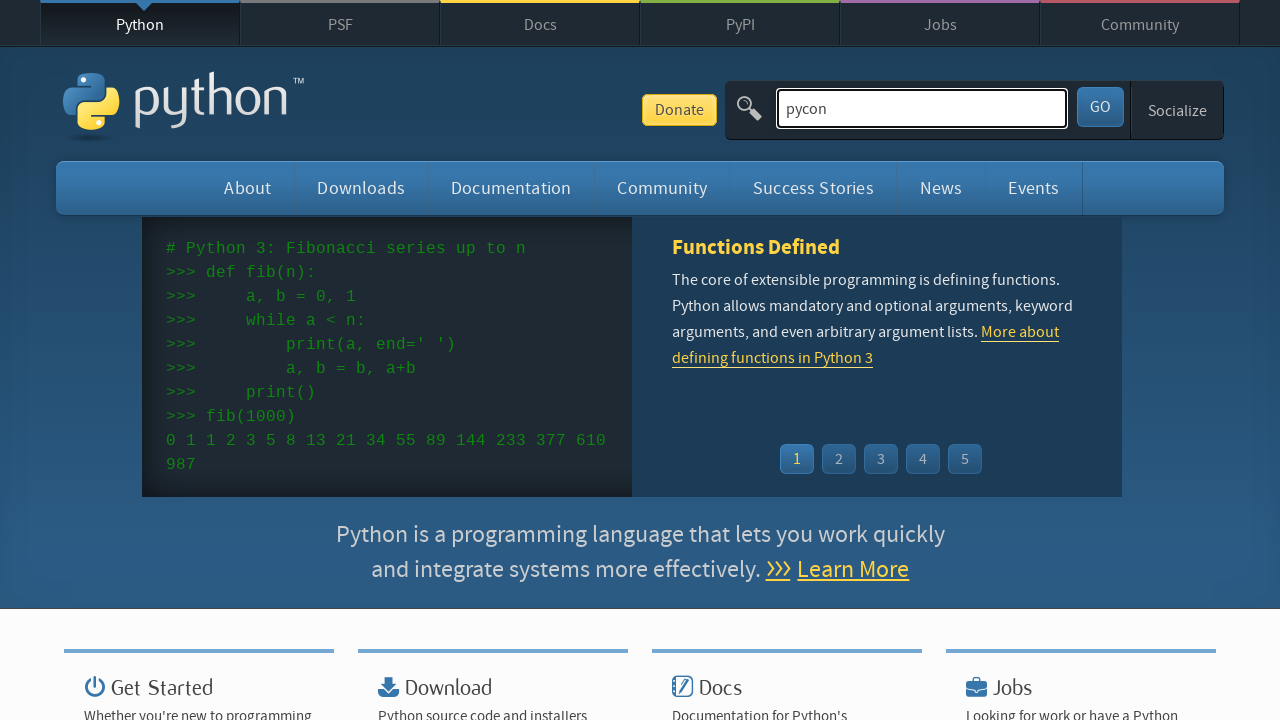

Pressed Enter to submit search query on input[name='q']
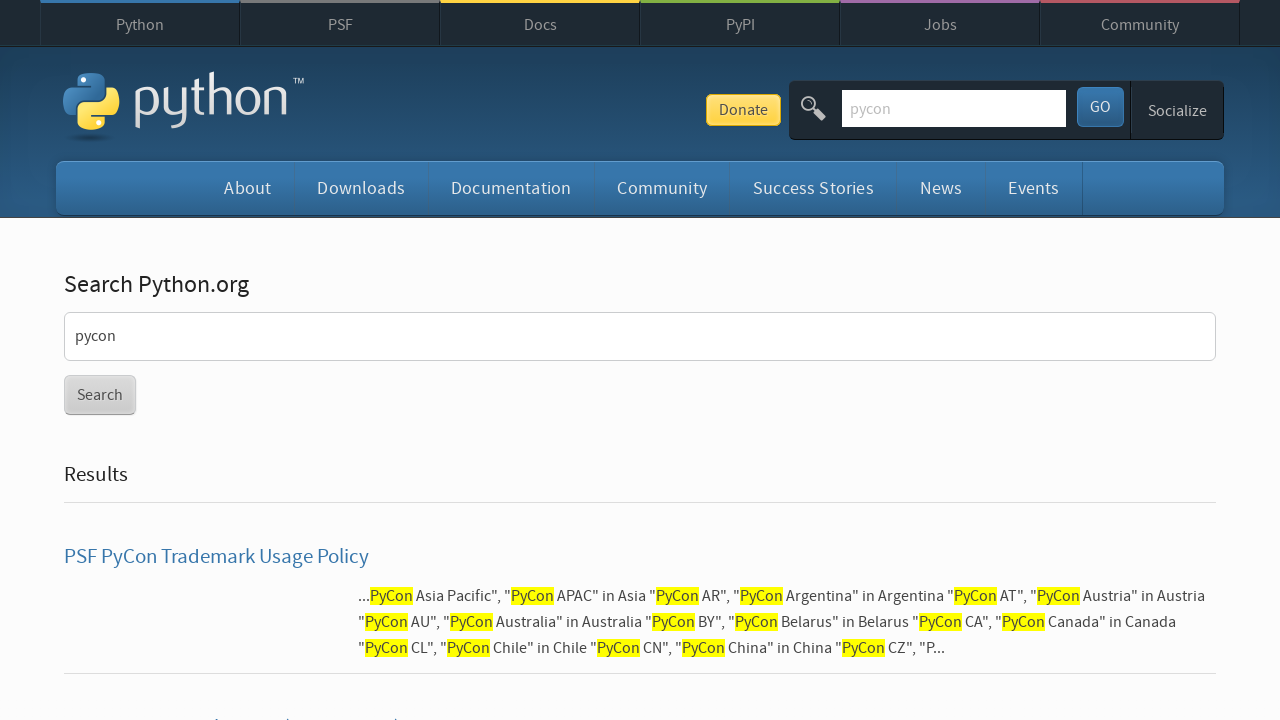

Waited for page to reach networkidle state
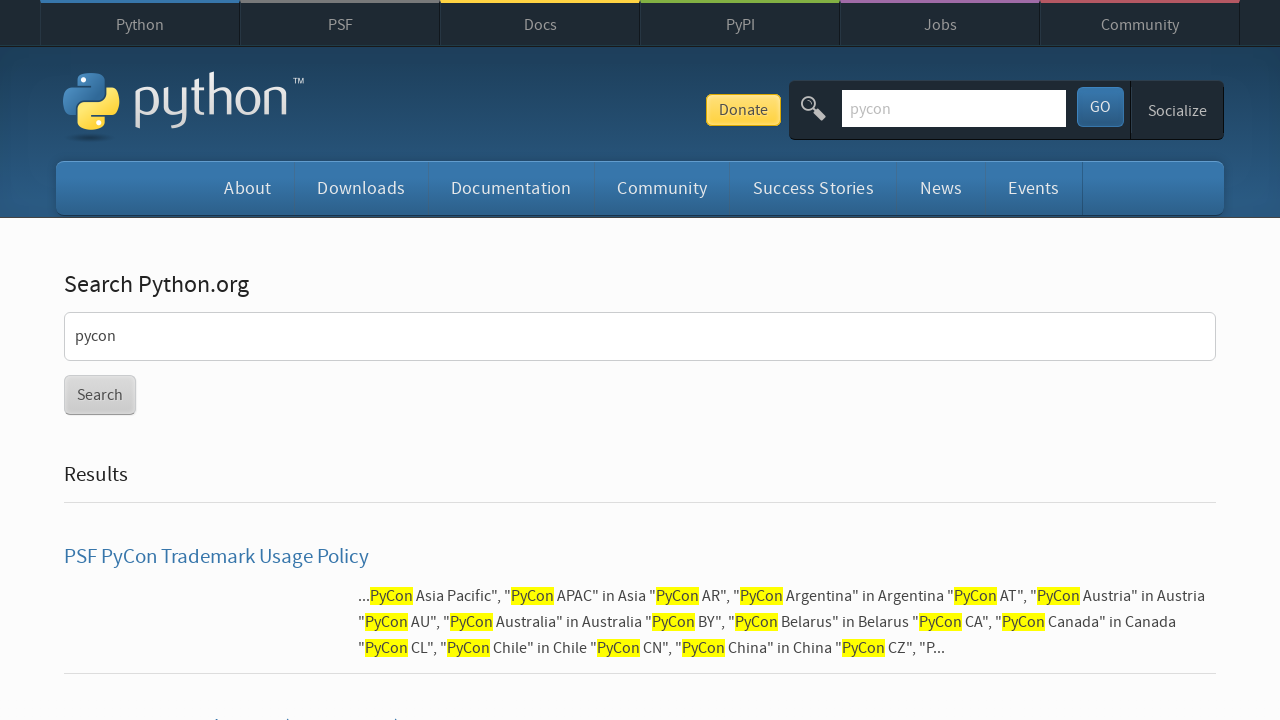

Verified search results are displayed (no 'No results found' message present)
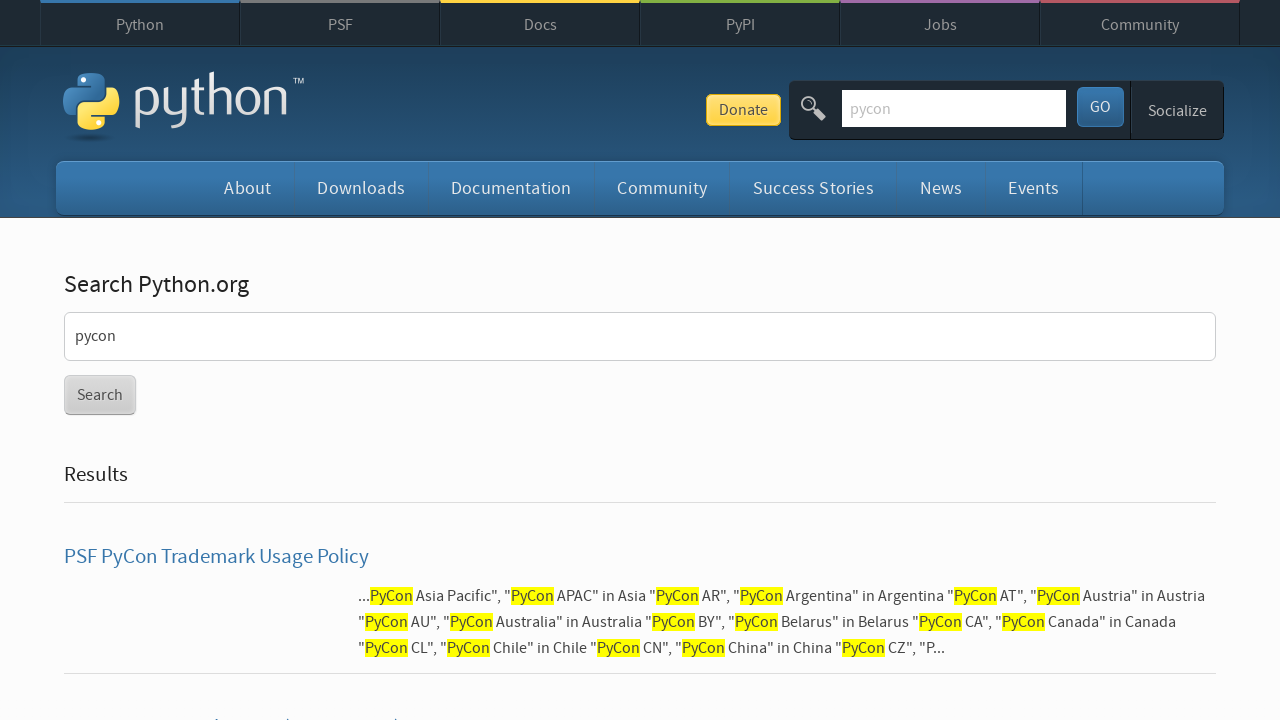

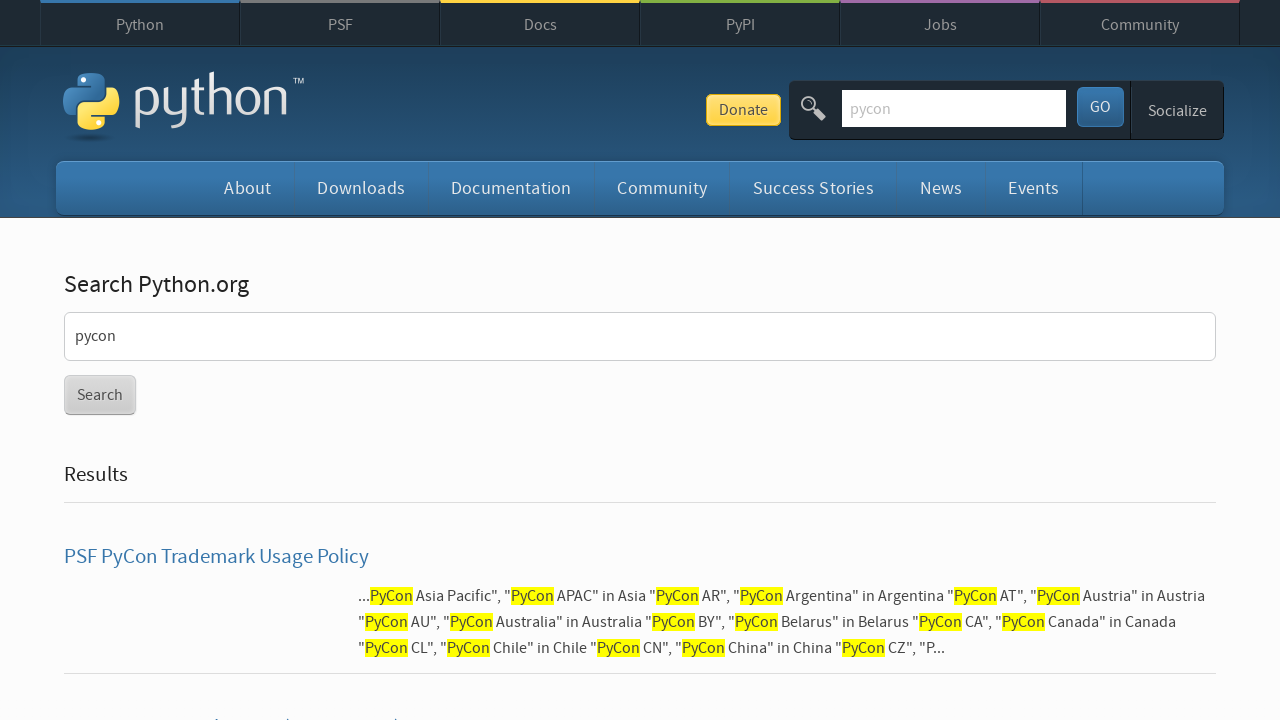